Tests page refresh using F5 key - navigates to another site, goes back, forward, then presses F5 to refresh

Starting URL: https://demoqa.com/automation-practice-form

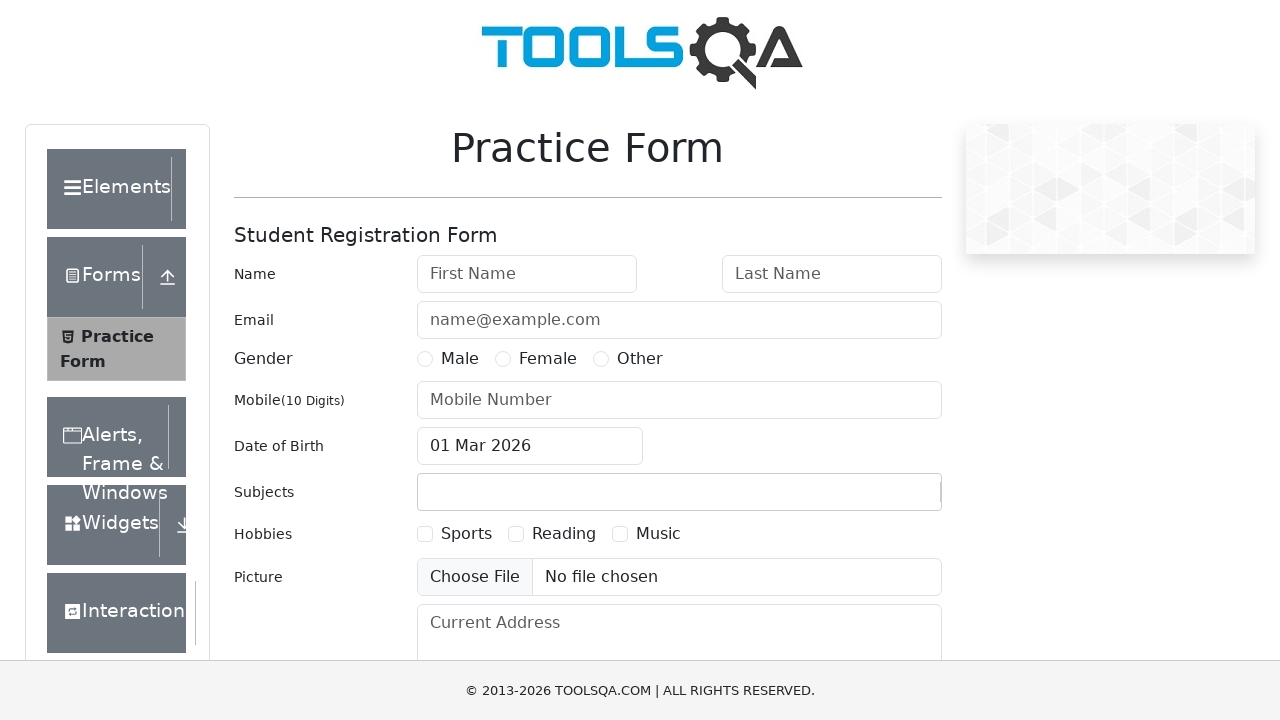

Navigated to http://omayo.blogspot.com/
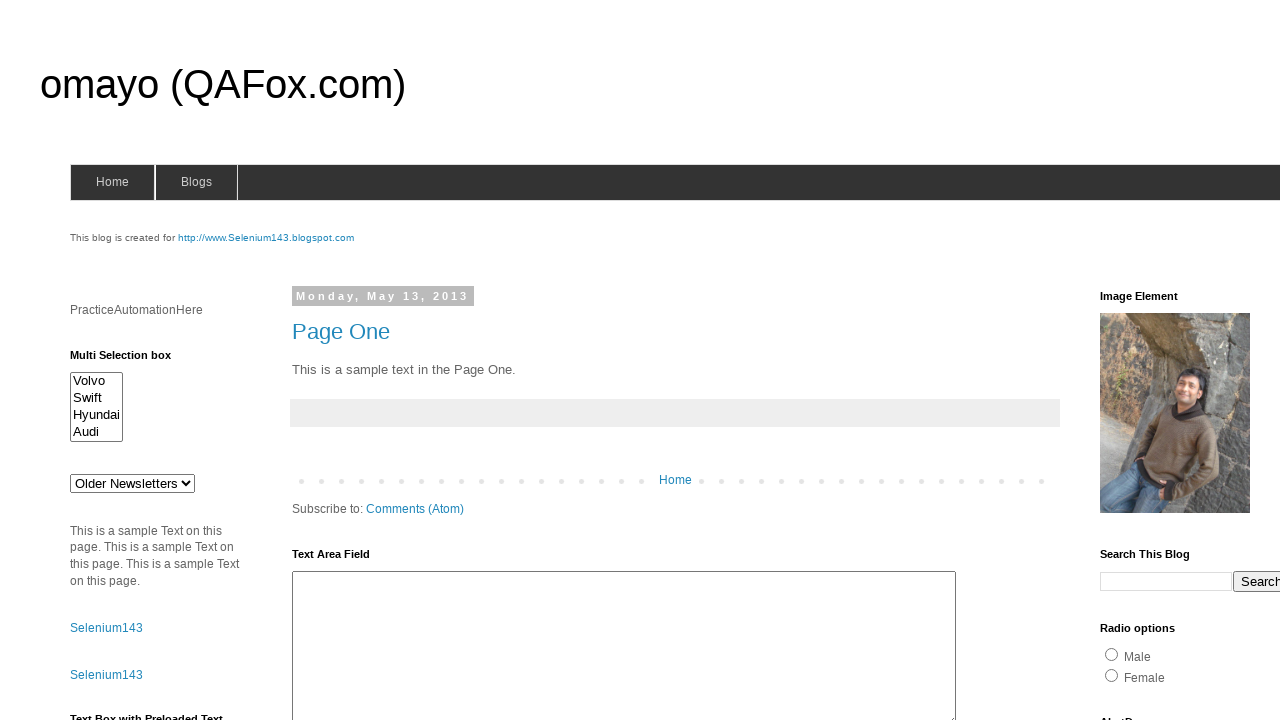

Navigated back to previous page
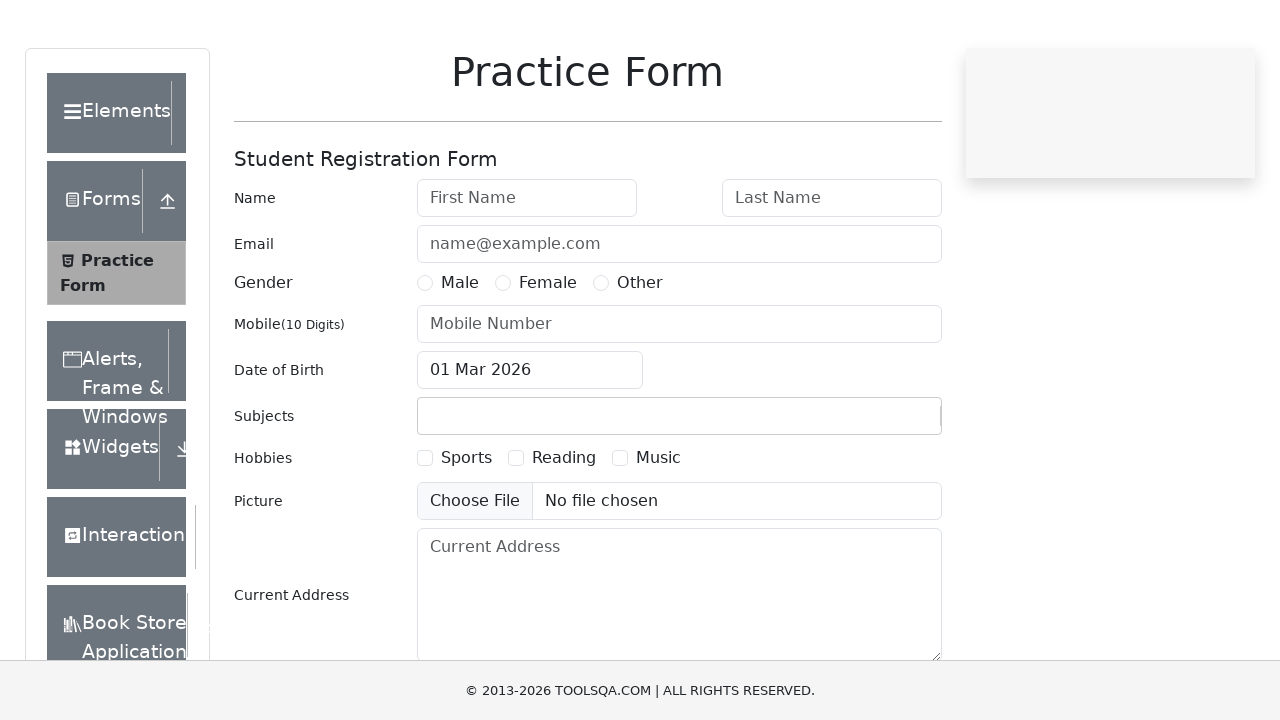

Navigated forward
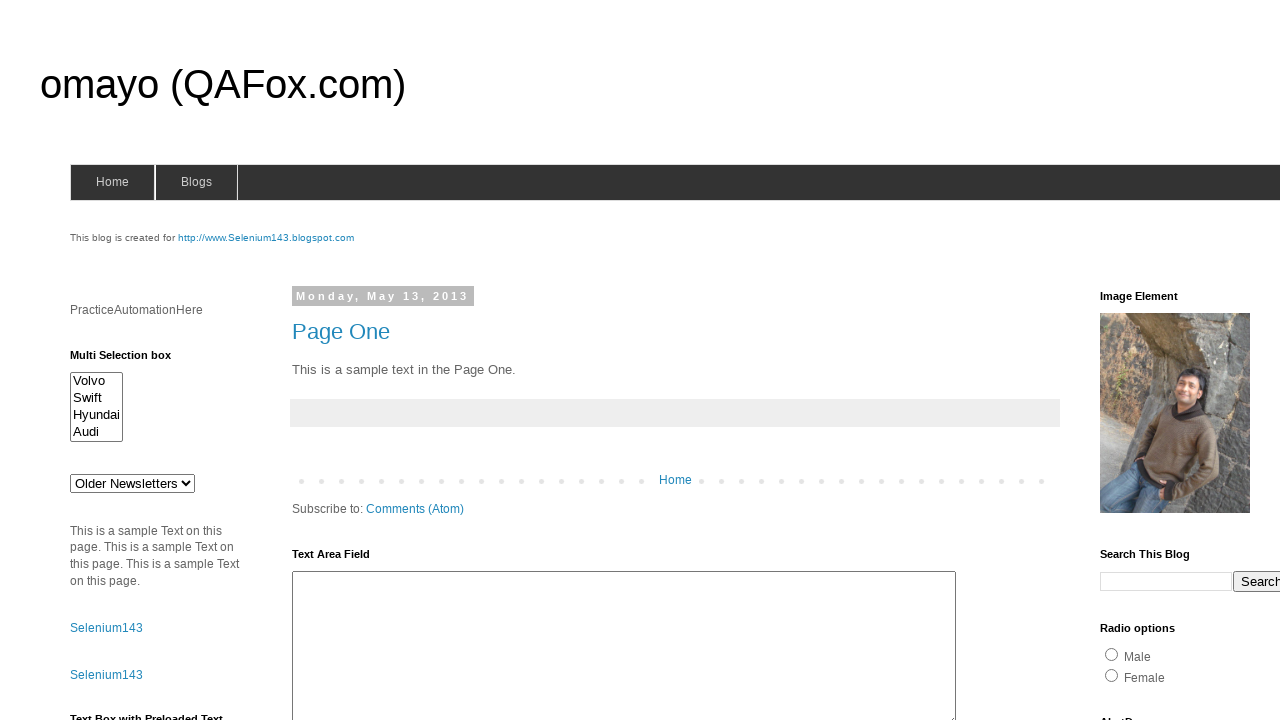

Pressed F5 to refresh the page
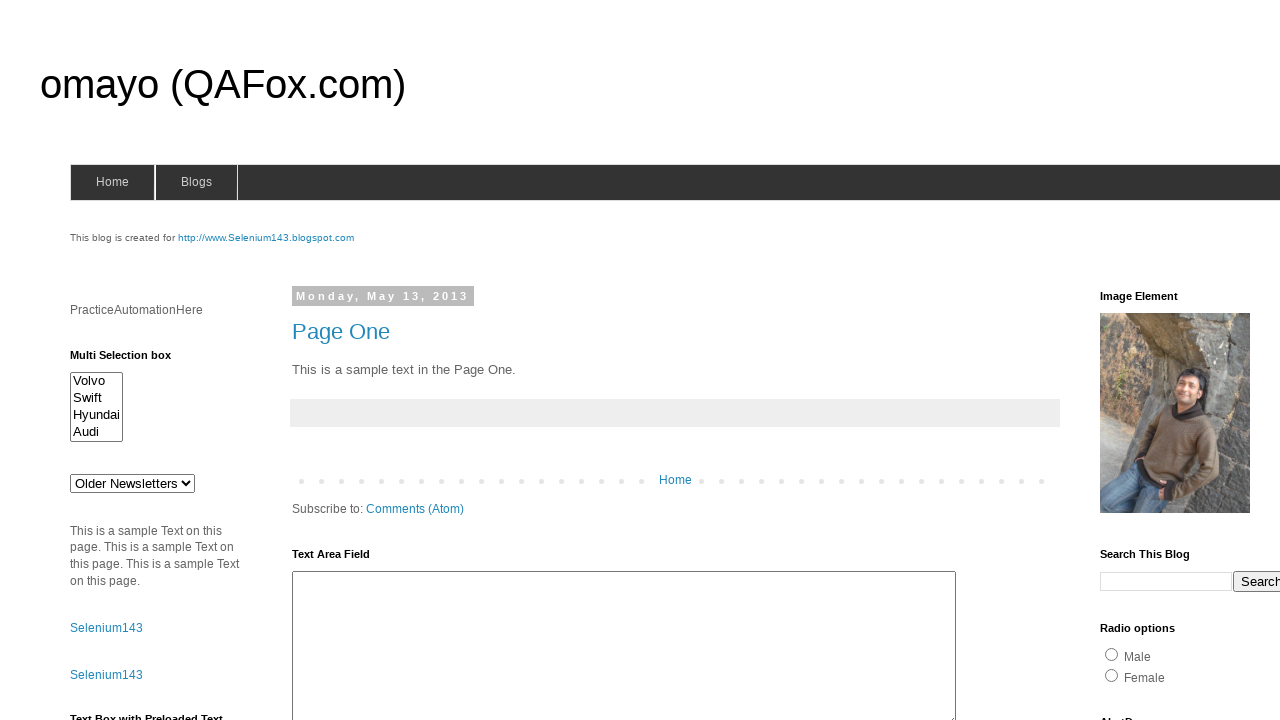

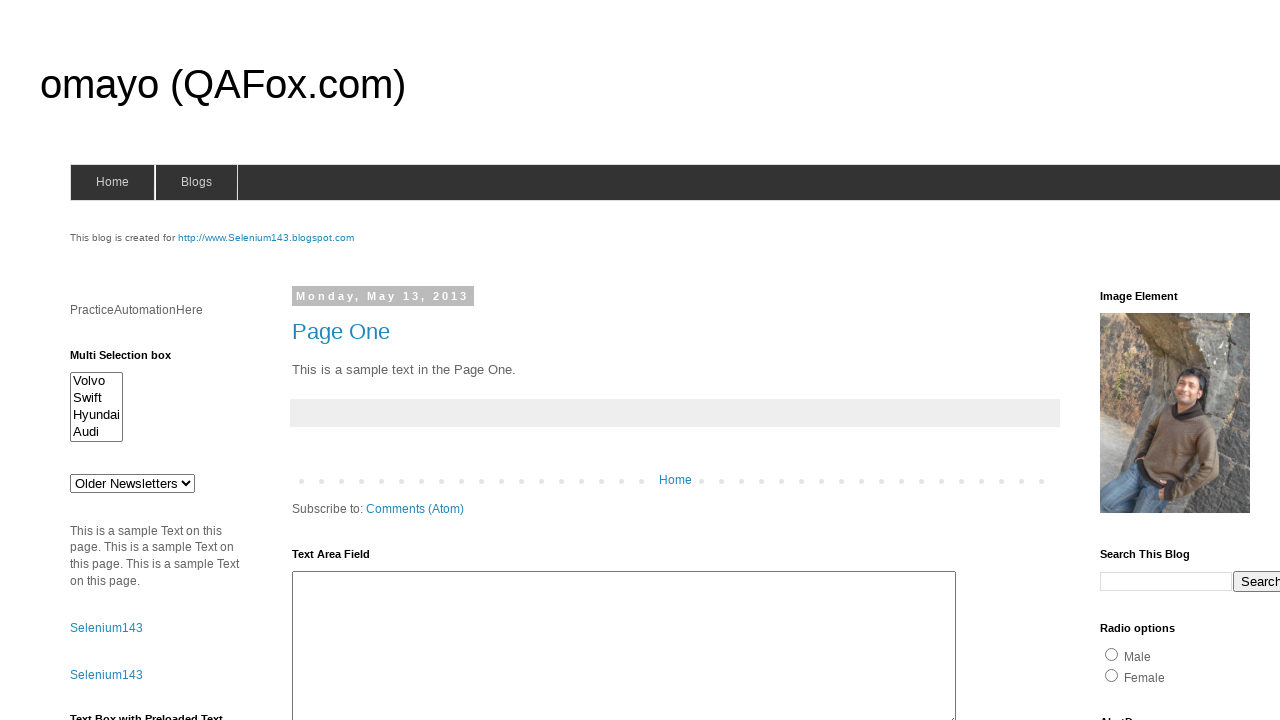